Tests sorting the Email column in ascending order by clicking the column header and verifying the text values are sorted correctly.

Starting URL: http://the-internet.herokuapp.com/tables

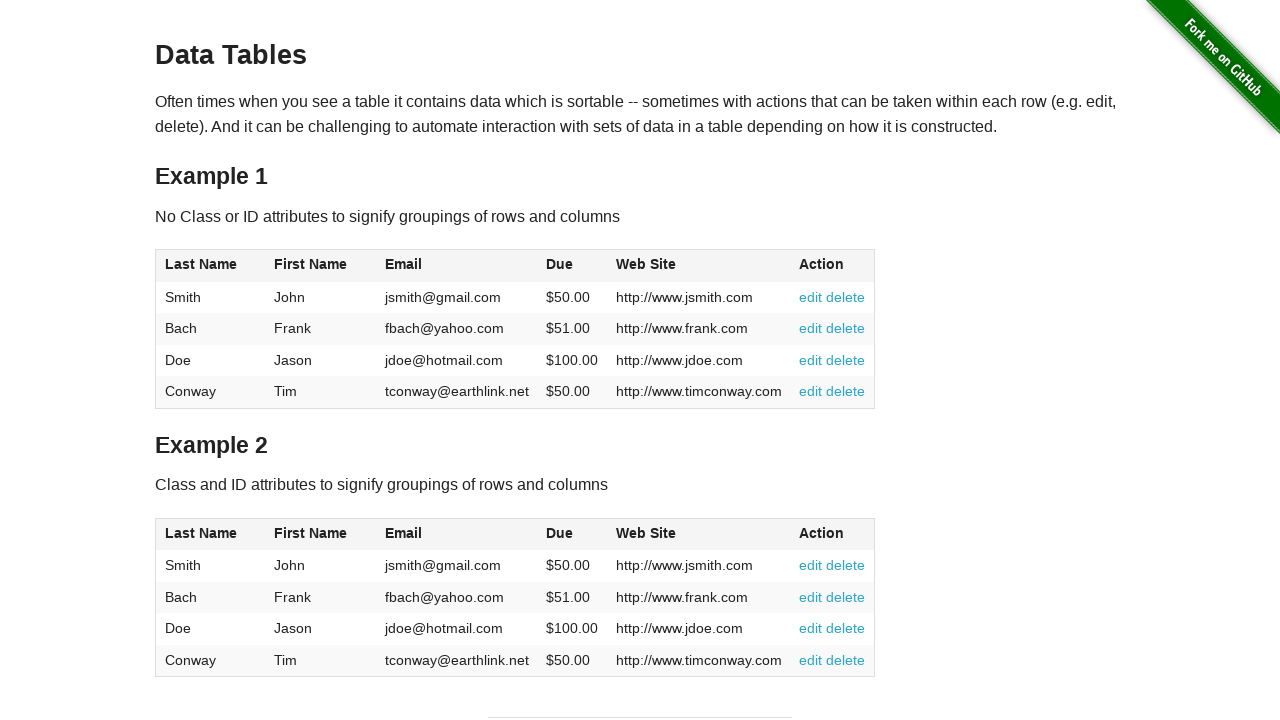

Clicked Email column header to sort ascending at (457, 266) on #table1 thead tr th:nth-of-type(3)
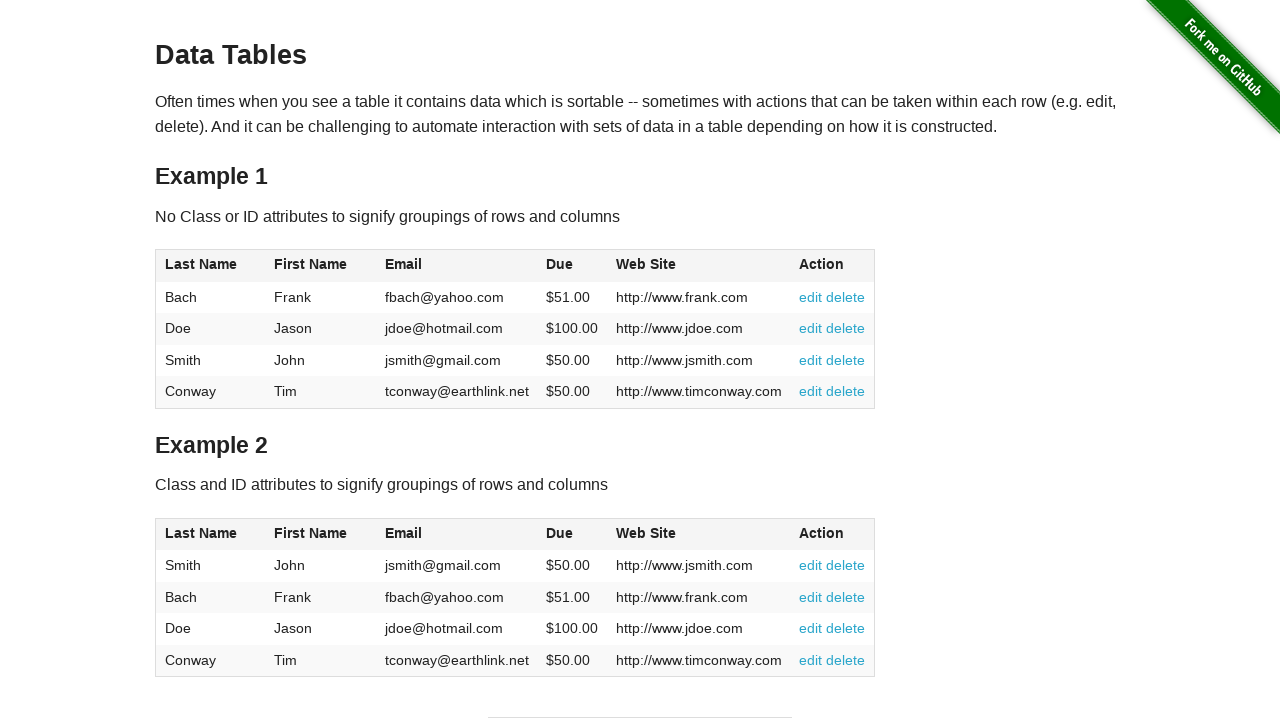

Email column cells loaded and are present
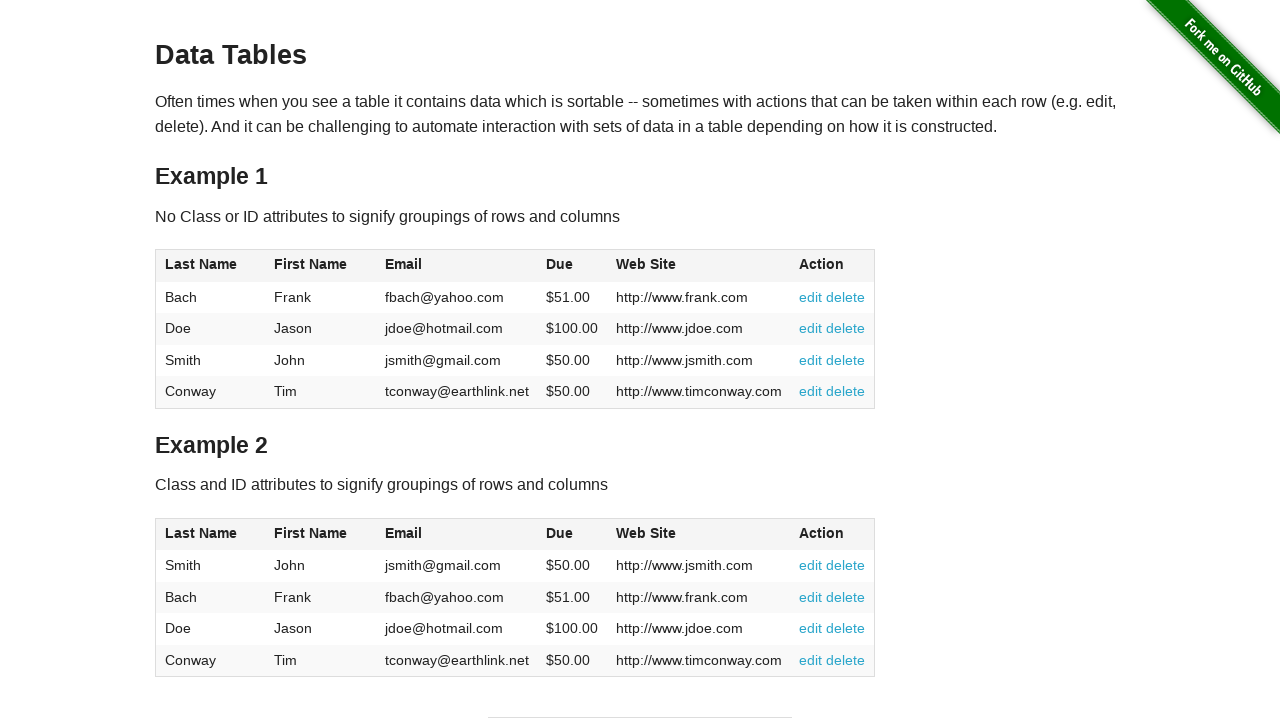

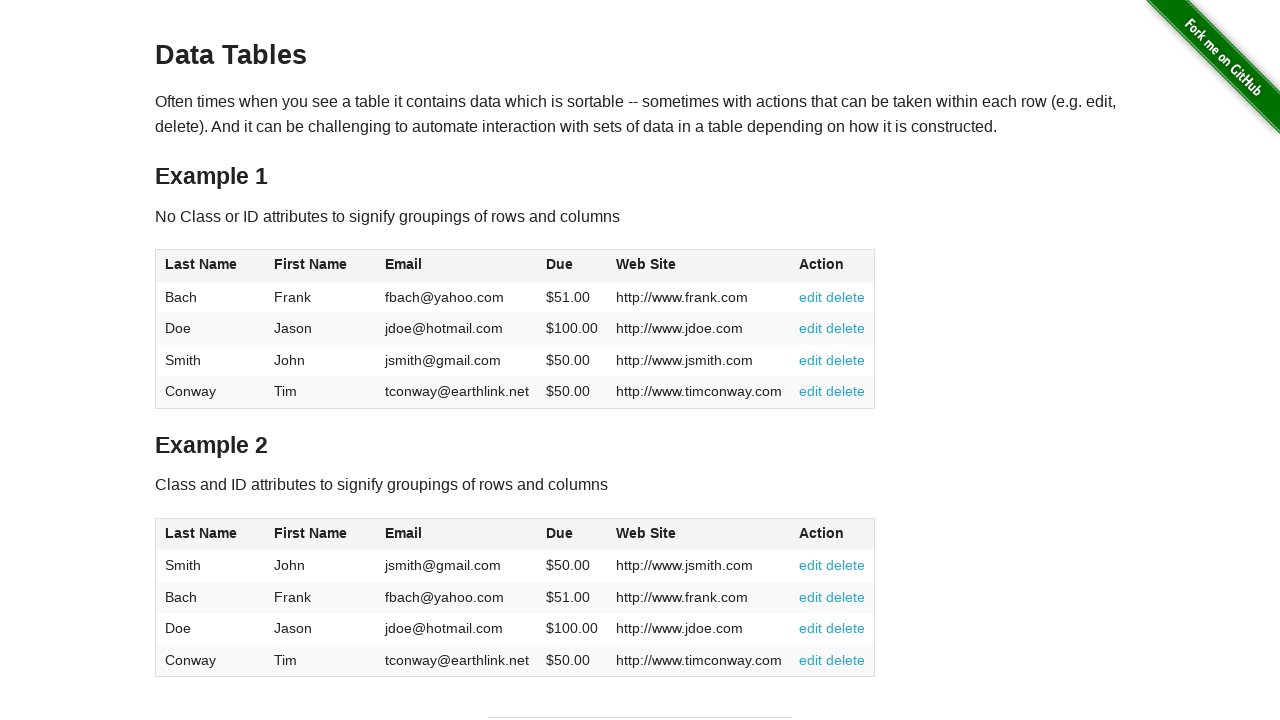